Tests a registration form by filling in required fields and submitting the form to verify successful registration

Starting URL: http://suninjuly.github.io/registration1.html

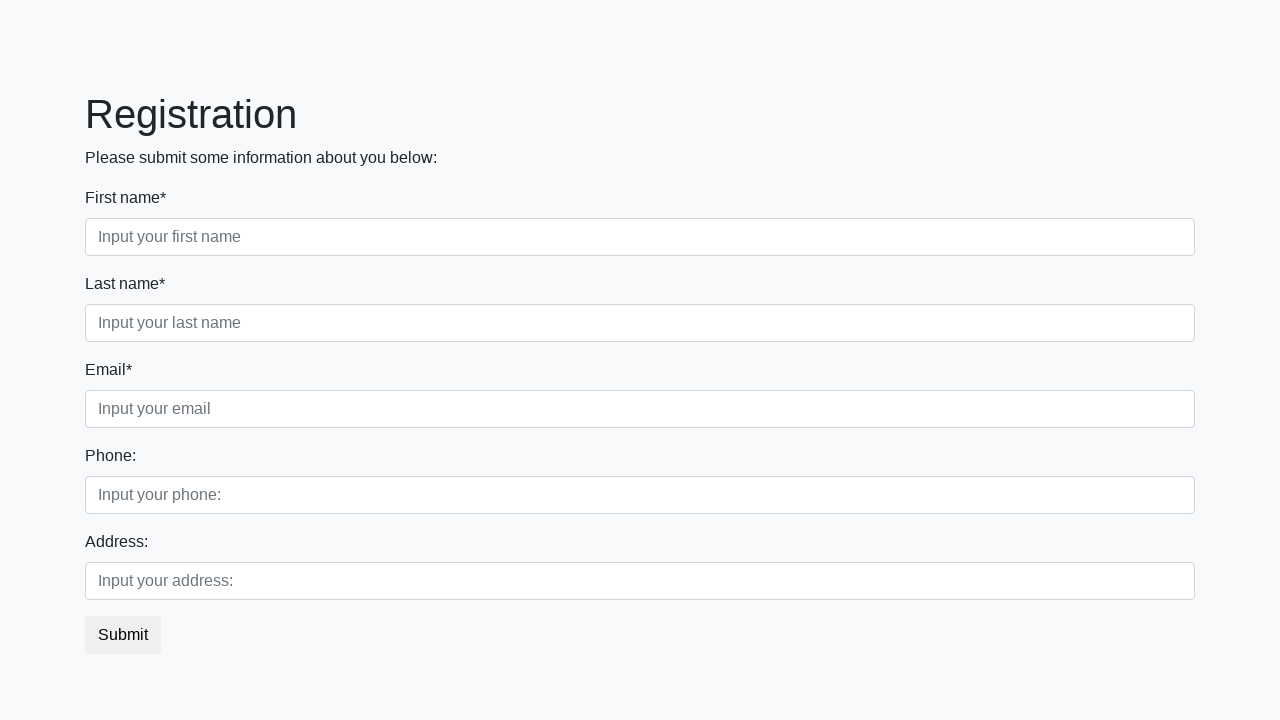

Navigated to registration form page
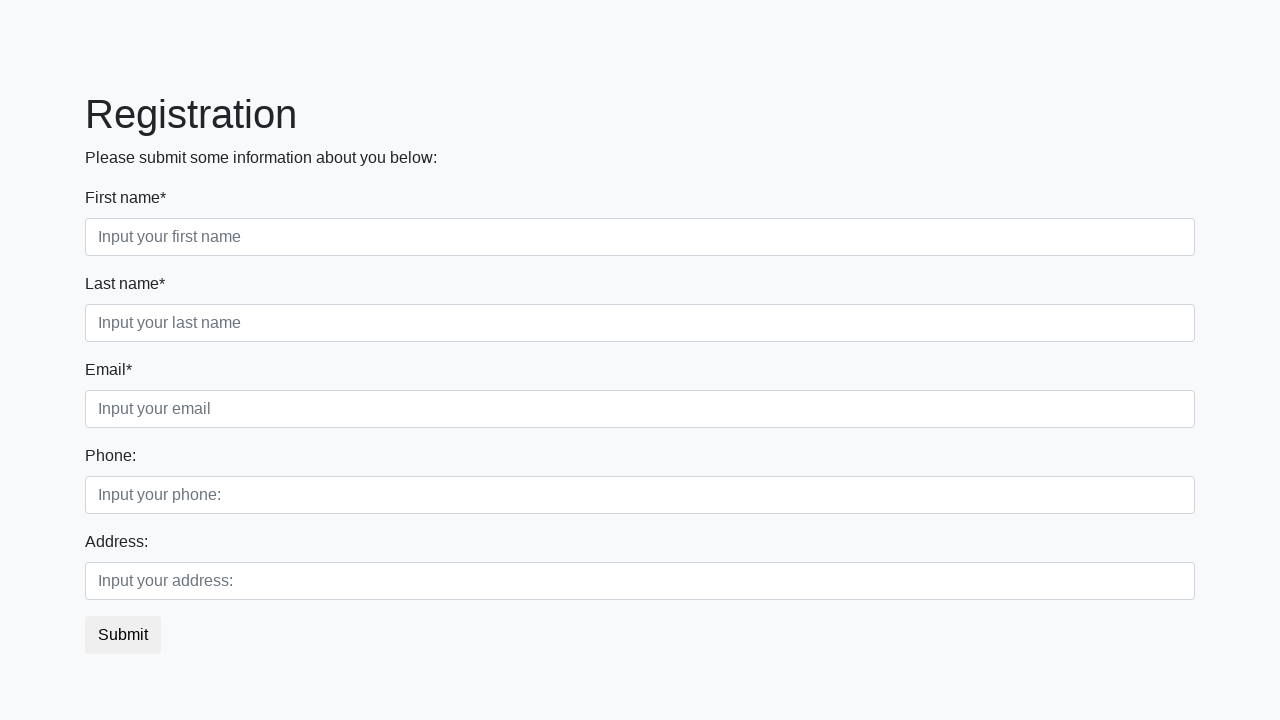

Filled first name field with 'John' on .first_block .first
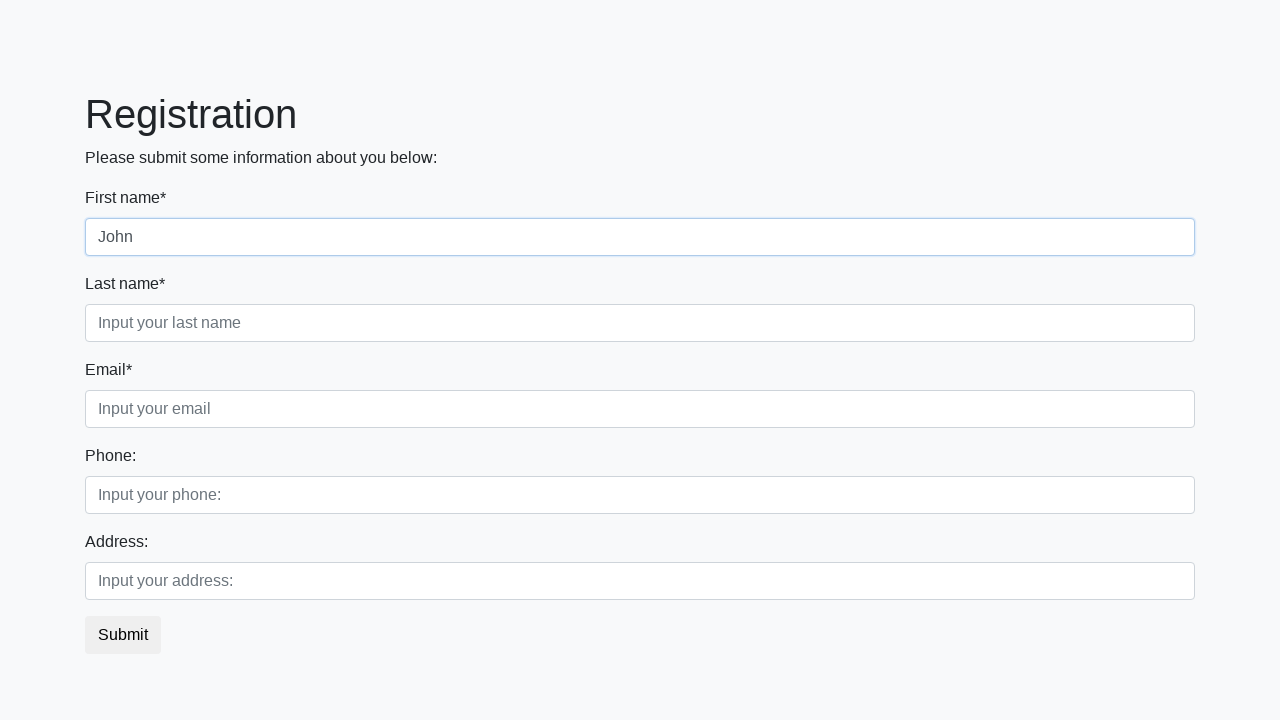

Filled last name field with 'Doe' on .first_block .second
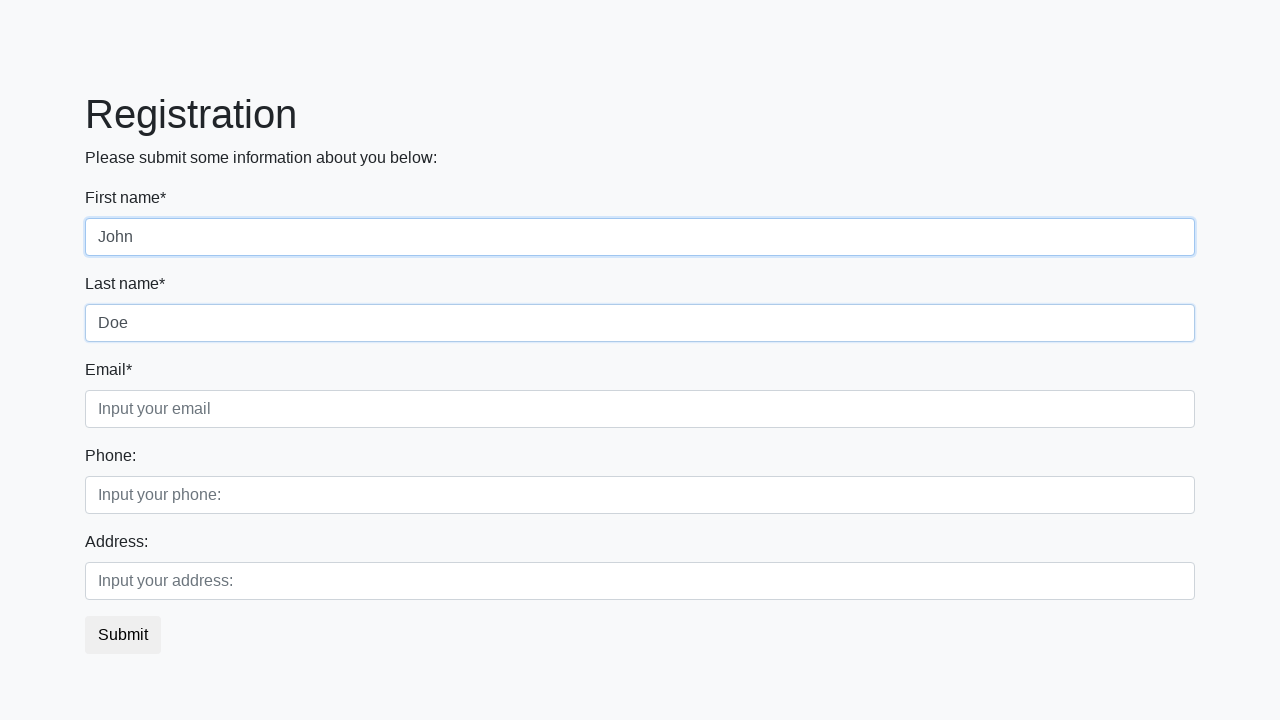

Filled email field with 'john.doe@example.com' on .first_block .third
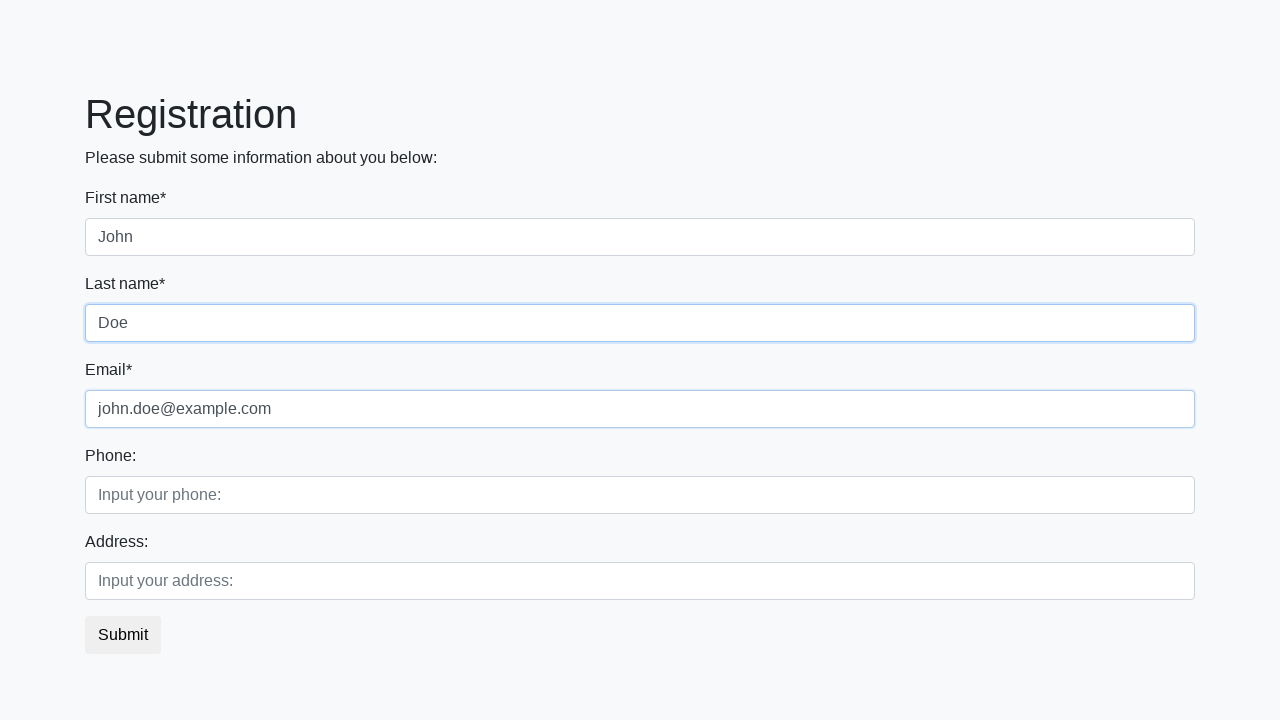

Clicked submit button to register at (123, 635) on button.btn
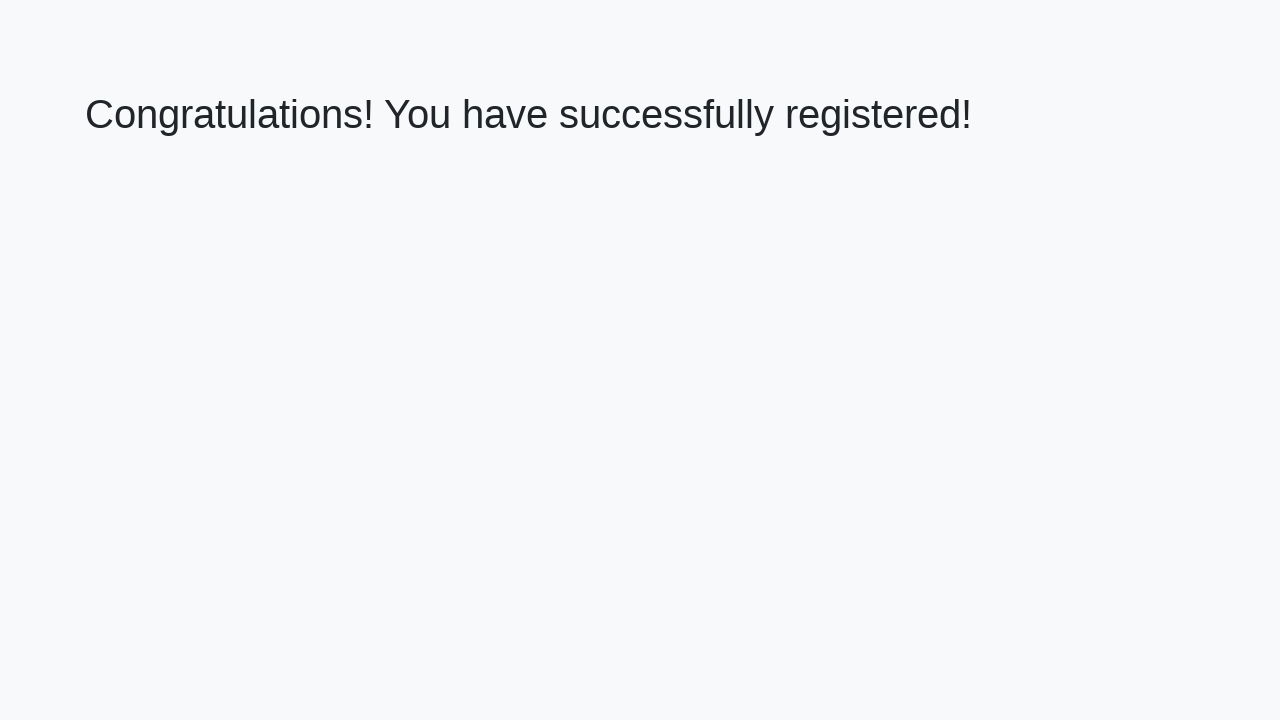

Success message heading loaded
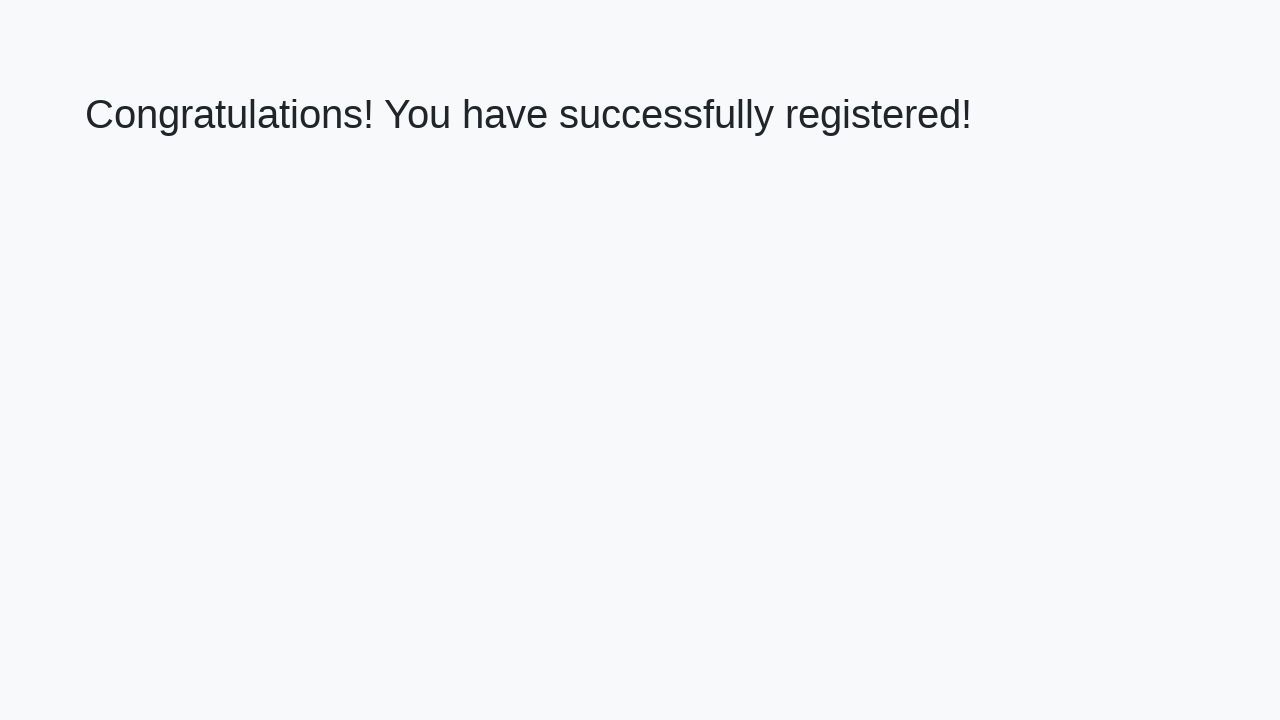

Retrieved success message text
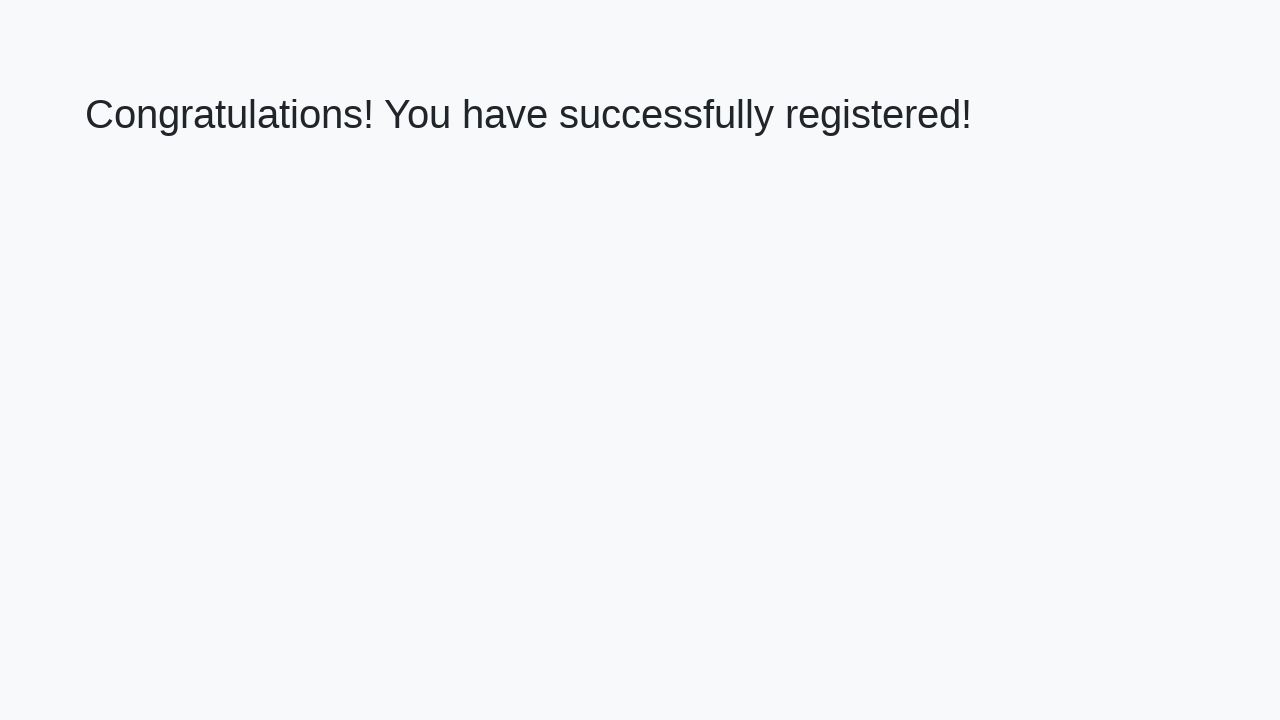

Verified success message matches expected text
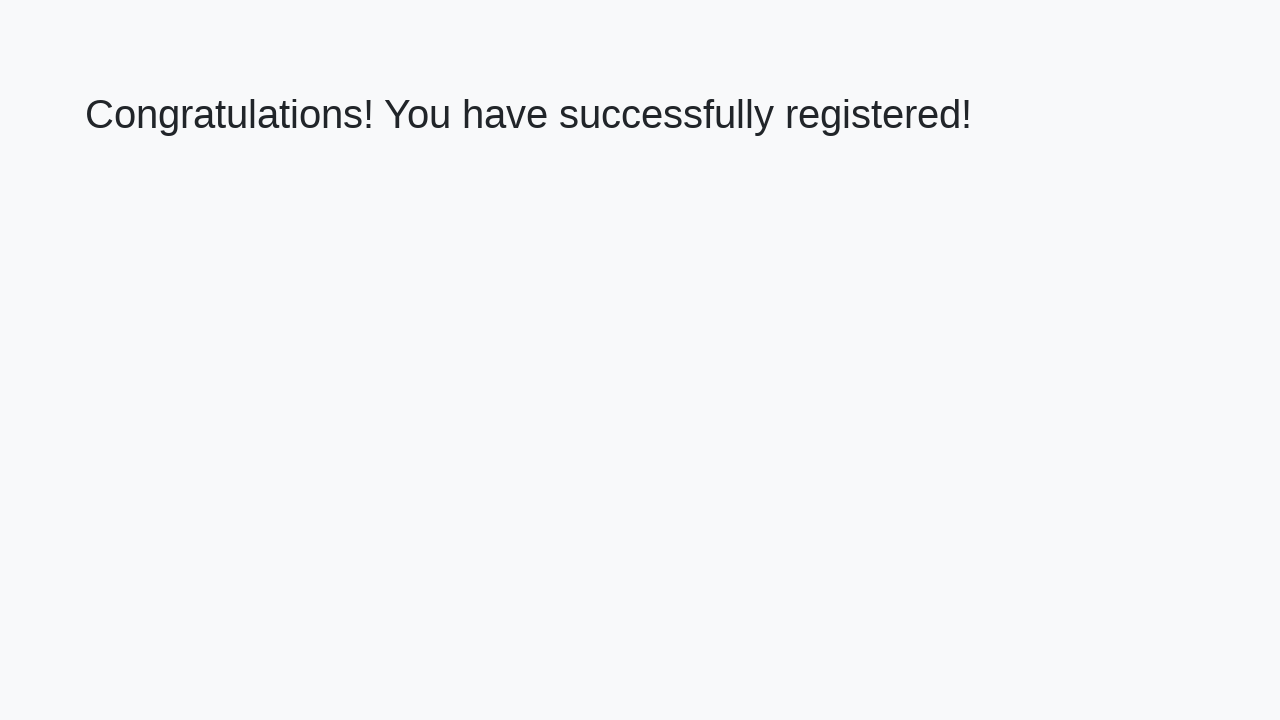

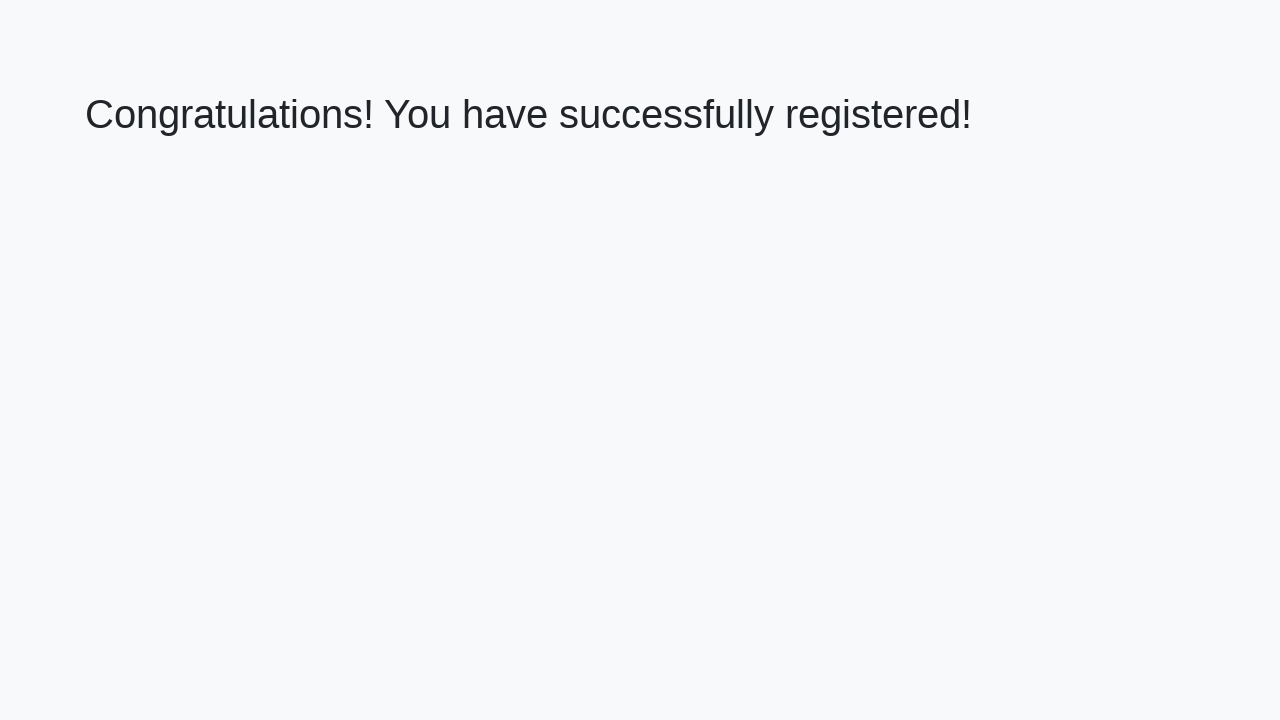